Tests A/B test opt-out by adding the opt-out cookie before visiting the split testing page, then navigating to the page and verifying opt-out status

Starting URL: http://the-internet.herokuapp.com

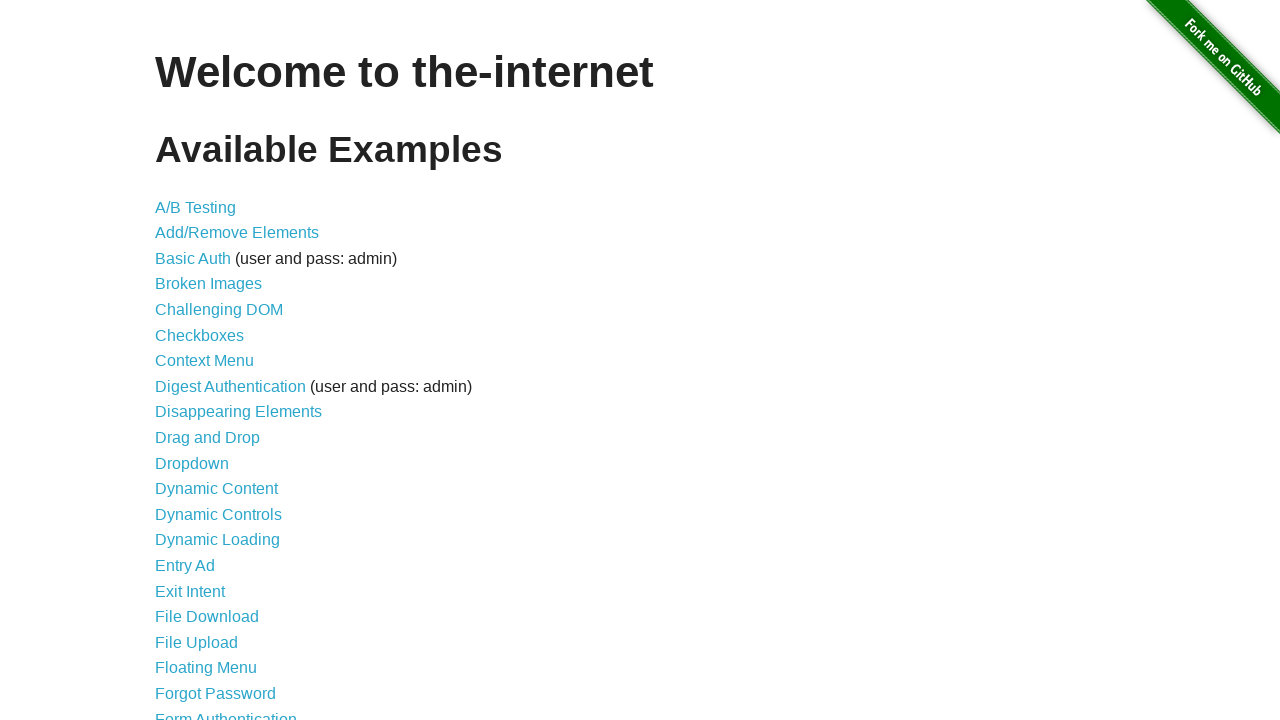

Added optimizelyOptOut cookie with value 'true' to the context
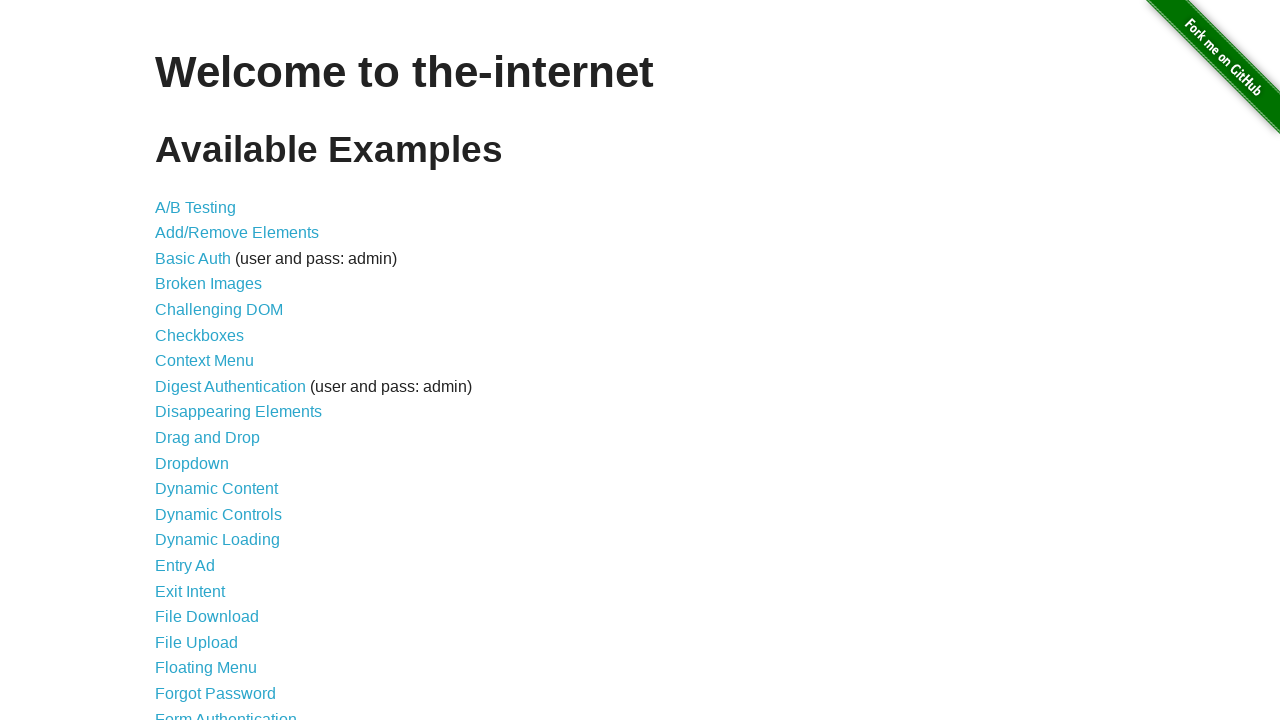

Navigated to A/B test page at http://the-internet.herokuapp.com/abtest
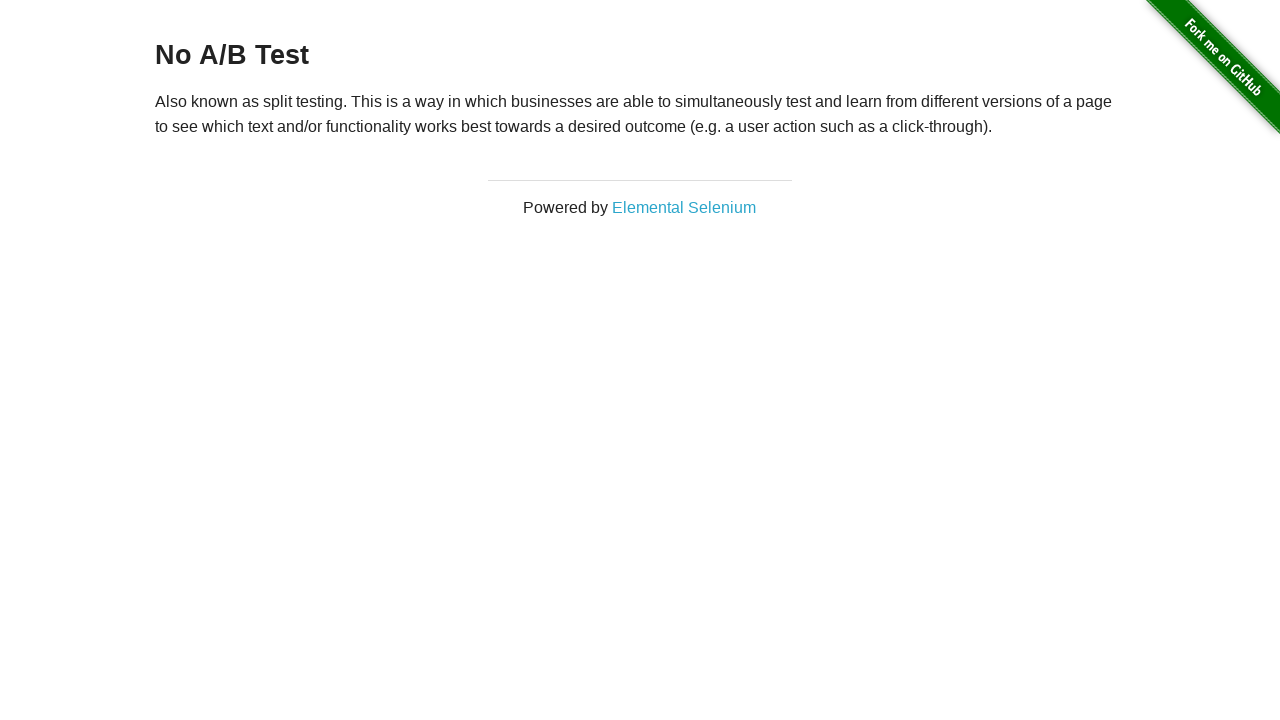

Heading element loaded on A/B test page
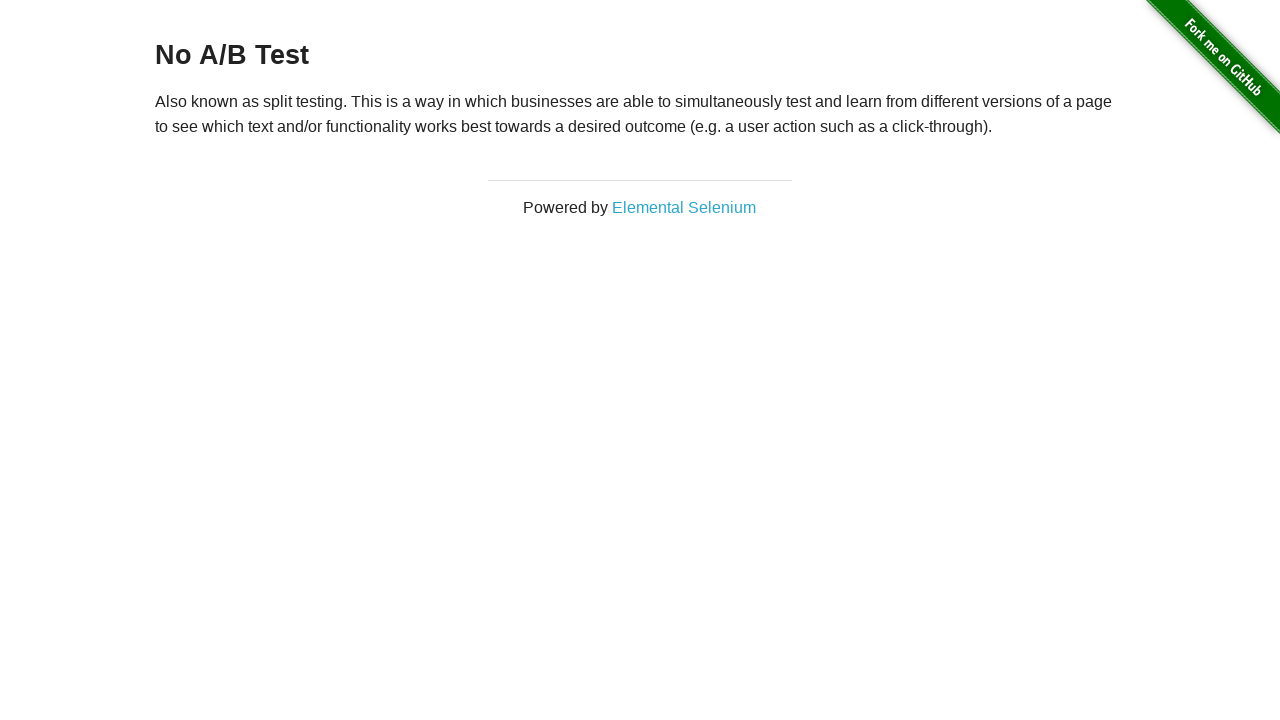

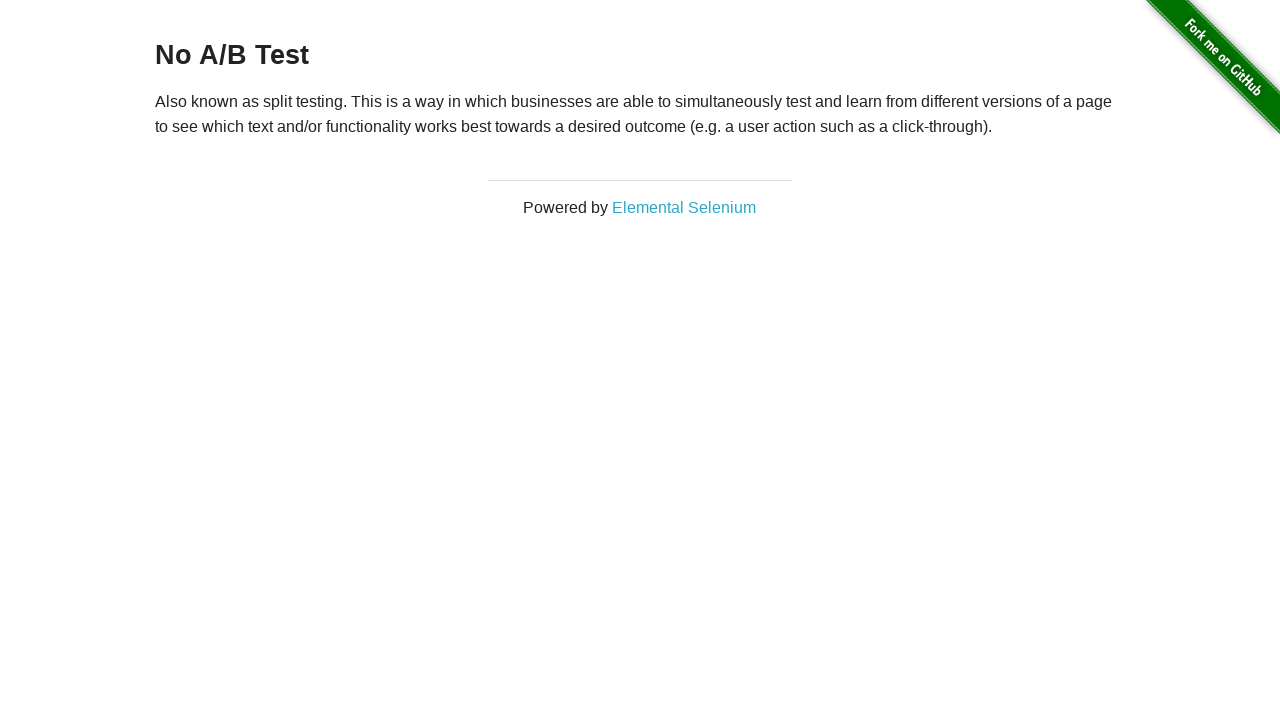